Tests multi-tab browser functionality by opening a new tab, navigating to a courses page, extracting course text, then switching back to the original tab and filling a form field with that text

Starting URL: https://rahulshettyacademy.com/angularpractice/

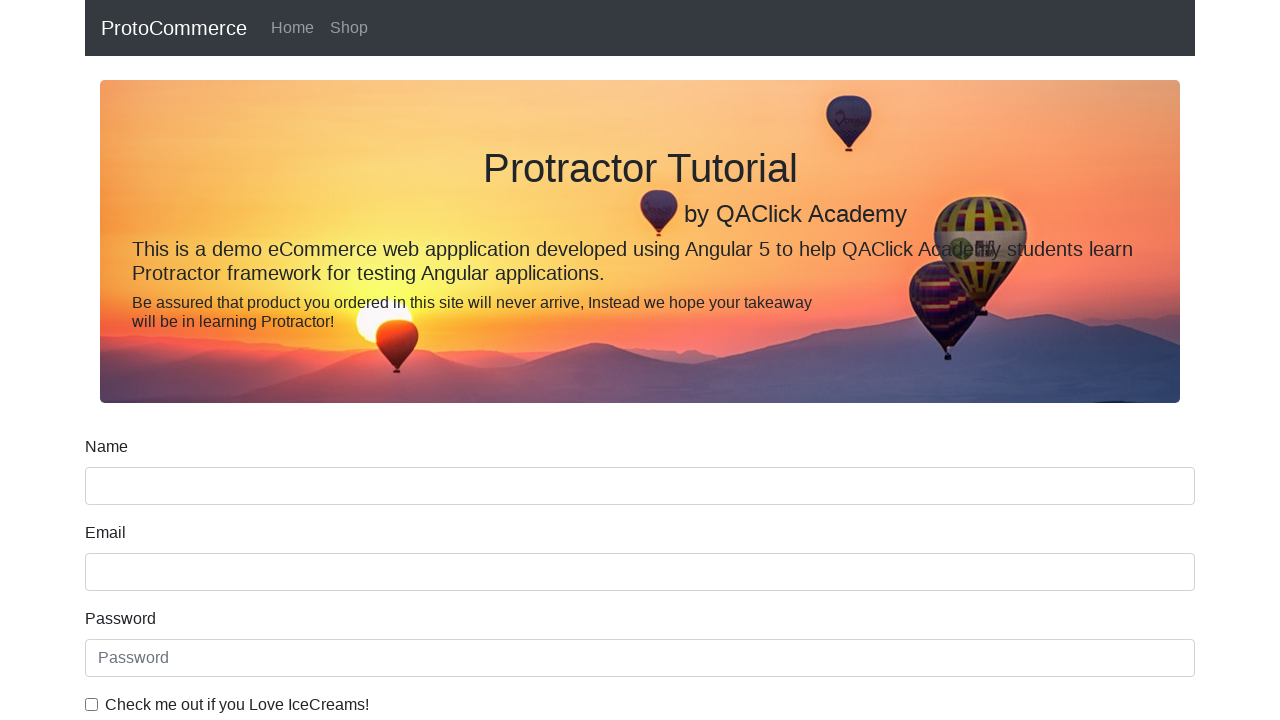

Opened a new browser tab
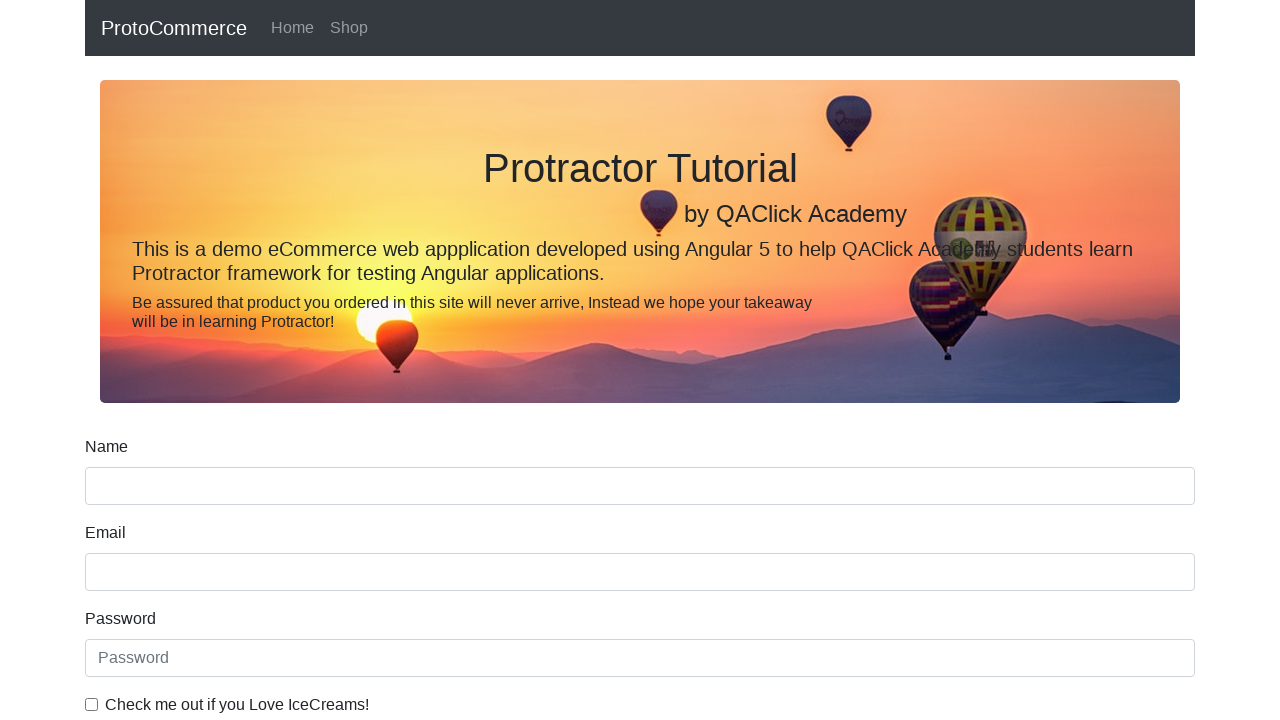

Navigated to Rahul Shetty Academy home page in new tab
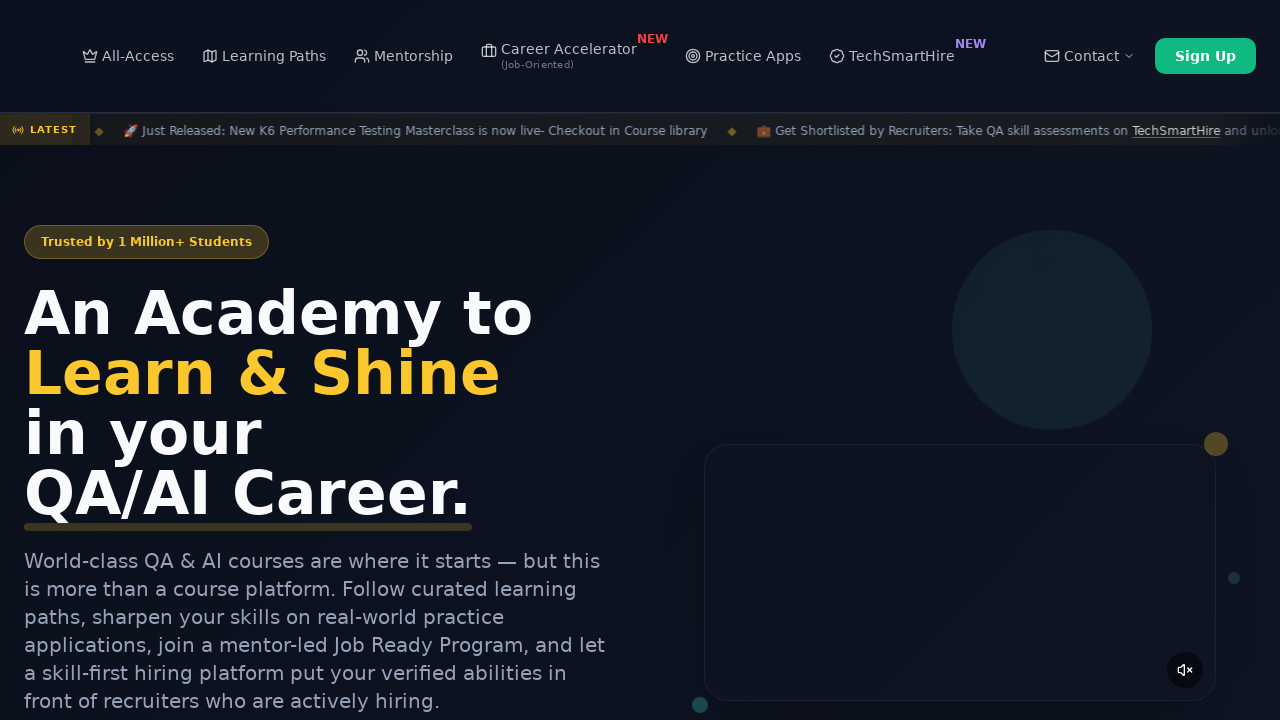

Course links loaded on the page
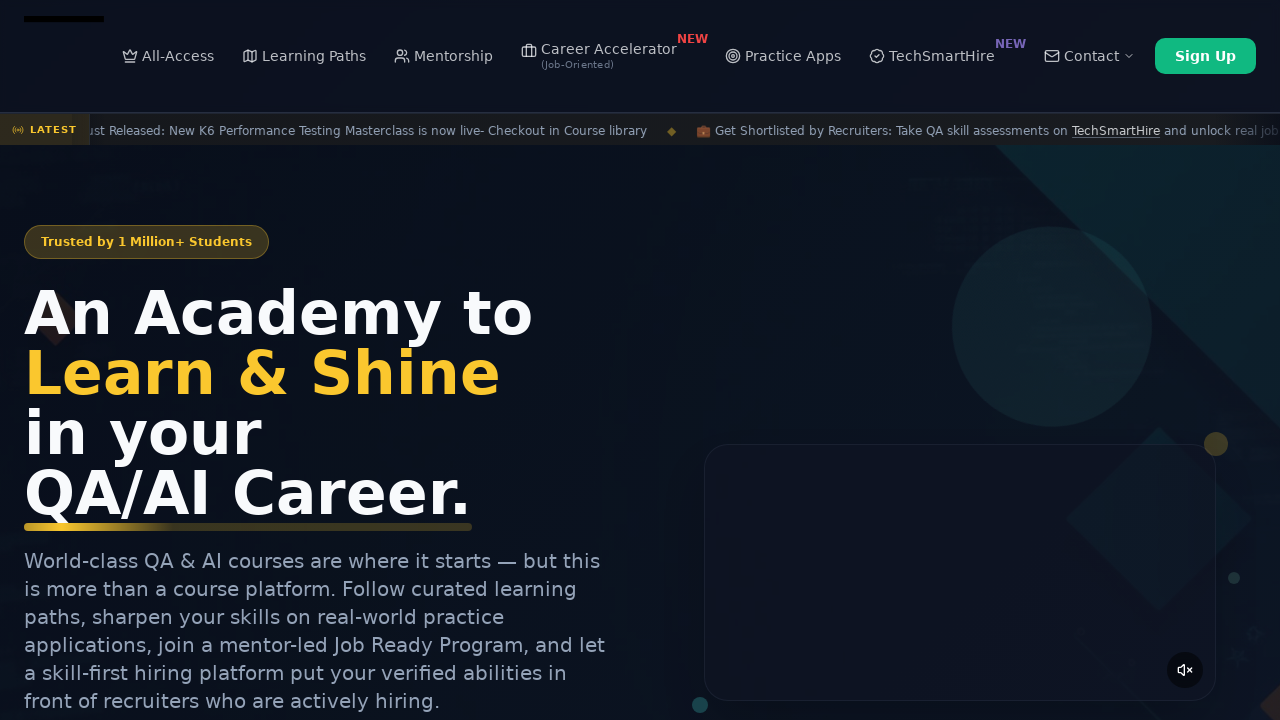

Located all course links on the page
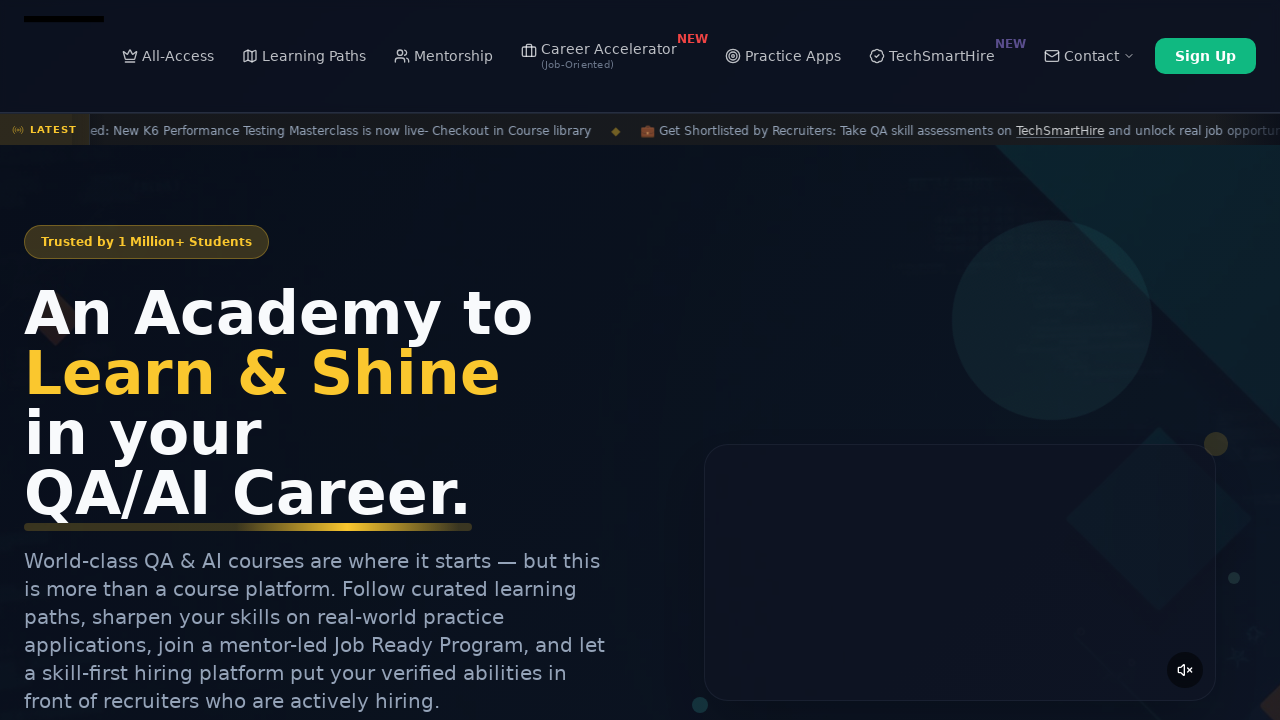

Extracted text from second course link: 'Playwright Testing'
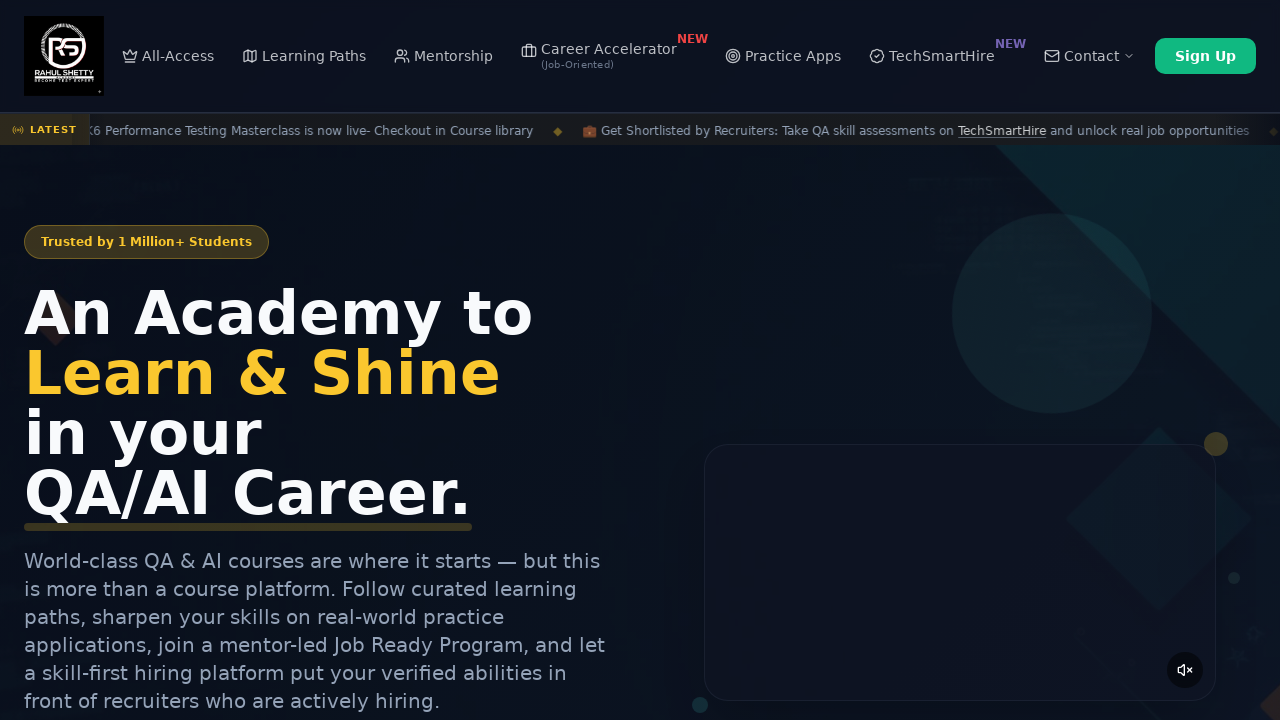

Filled form field with course text: 'Playwright Testing' on input.form-control.ng-untouched.ng-pristine.ng-invalid
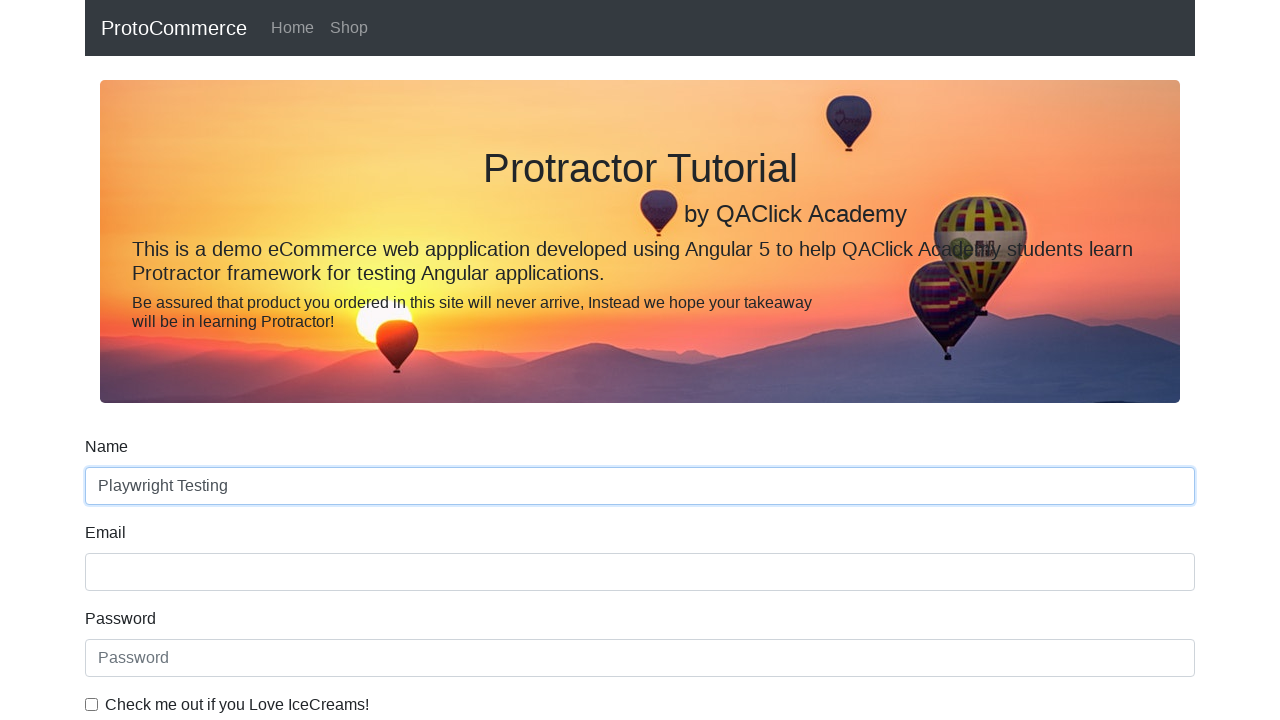

Closed the new browser tab
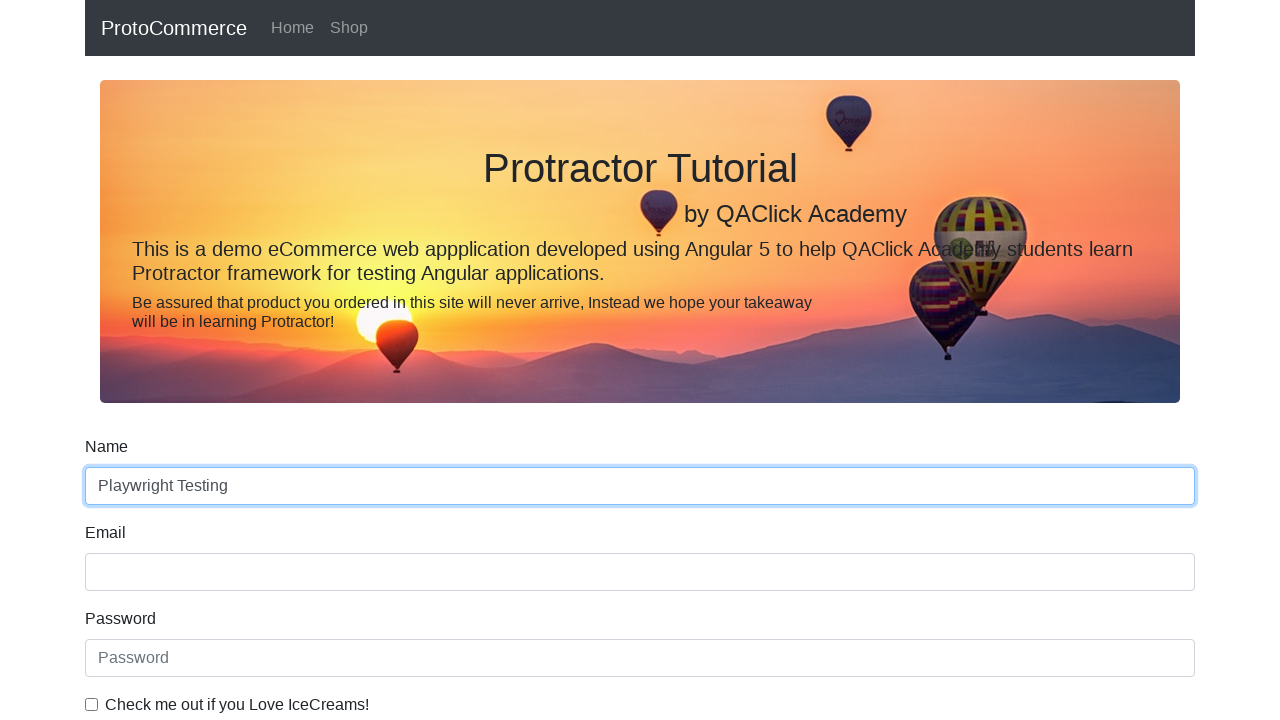

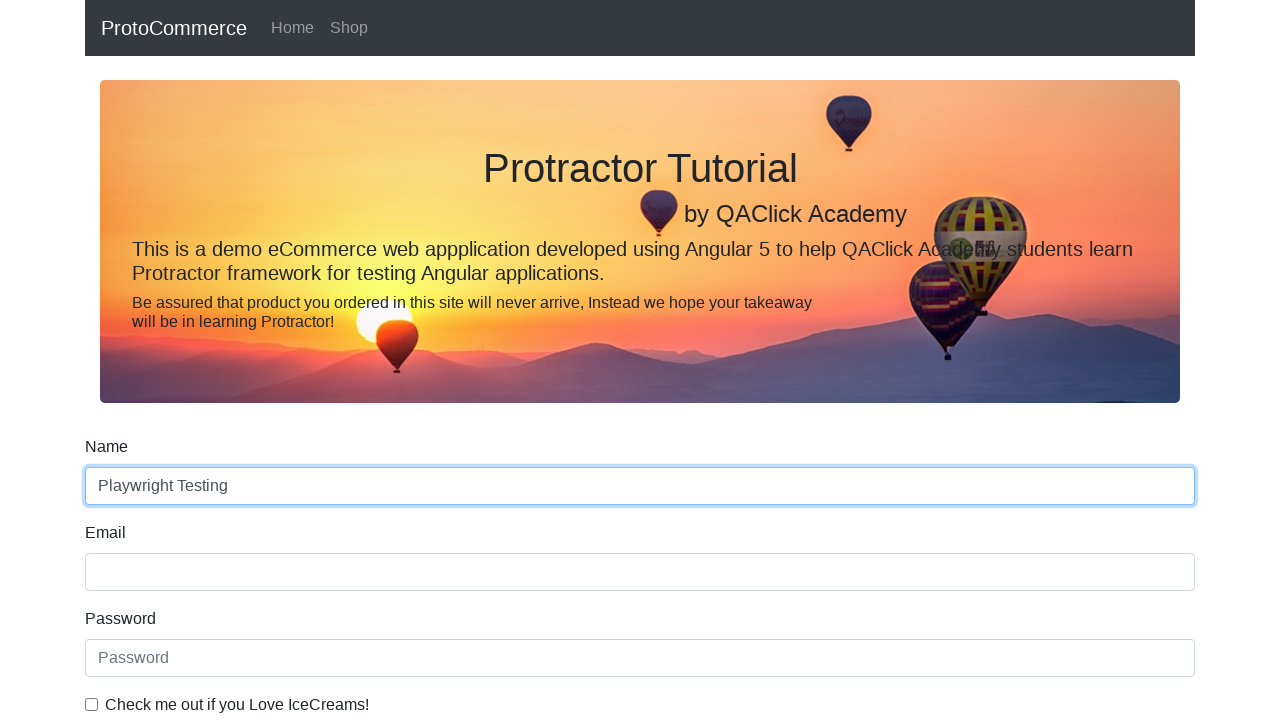